Navigates through multiple pages on the BrowserUp playground site, visiting the main page, a websocket room, and a streaming video page

Starting URL: http://playground.browserup.com

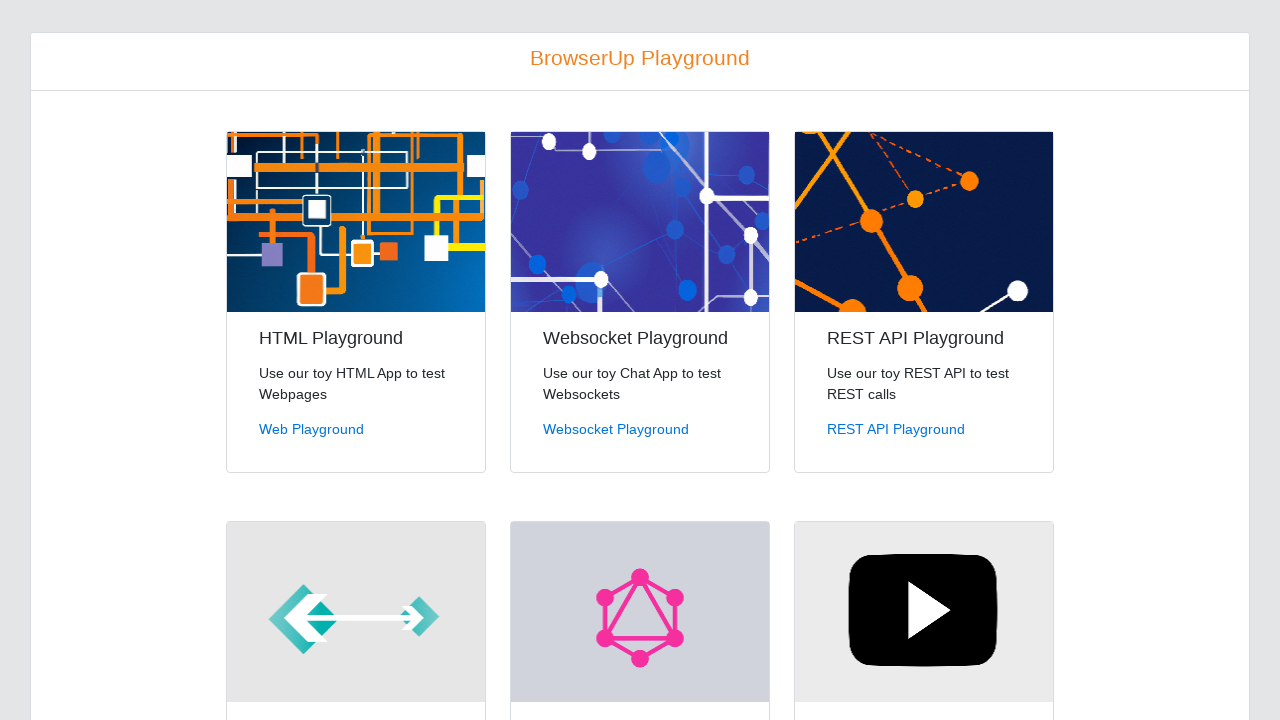

Navigated to websocket room page
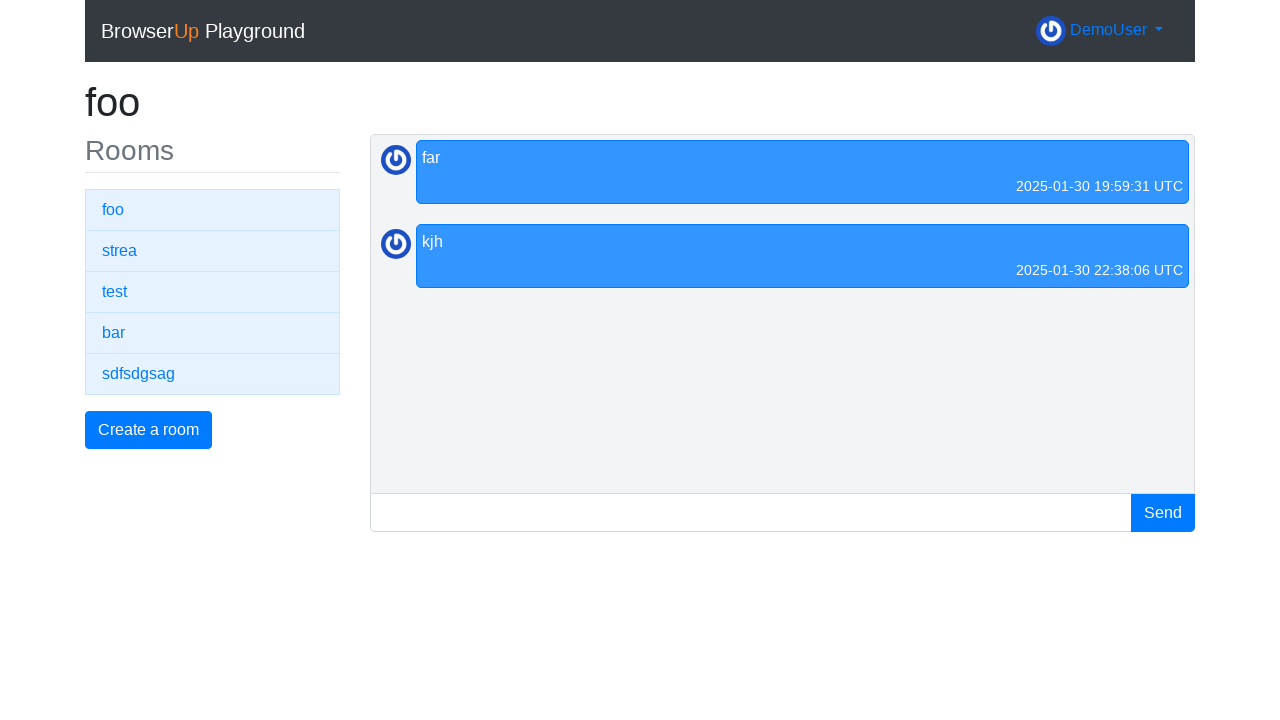

Websocket room page loaded (networkidle)
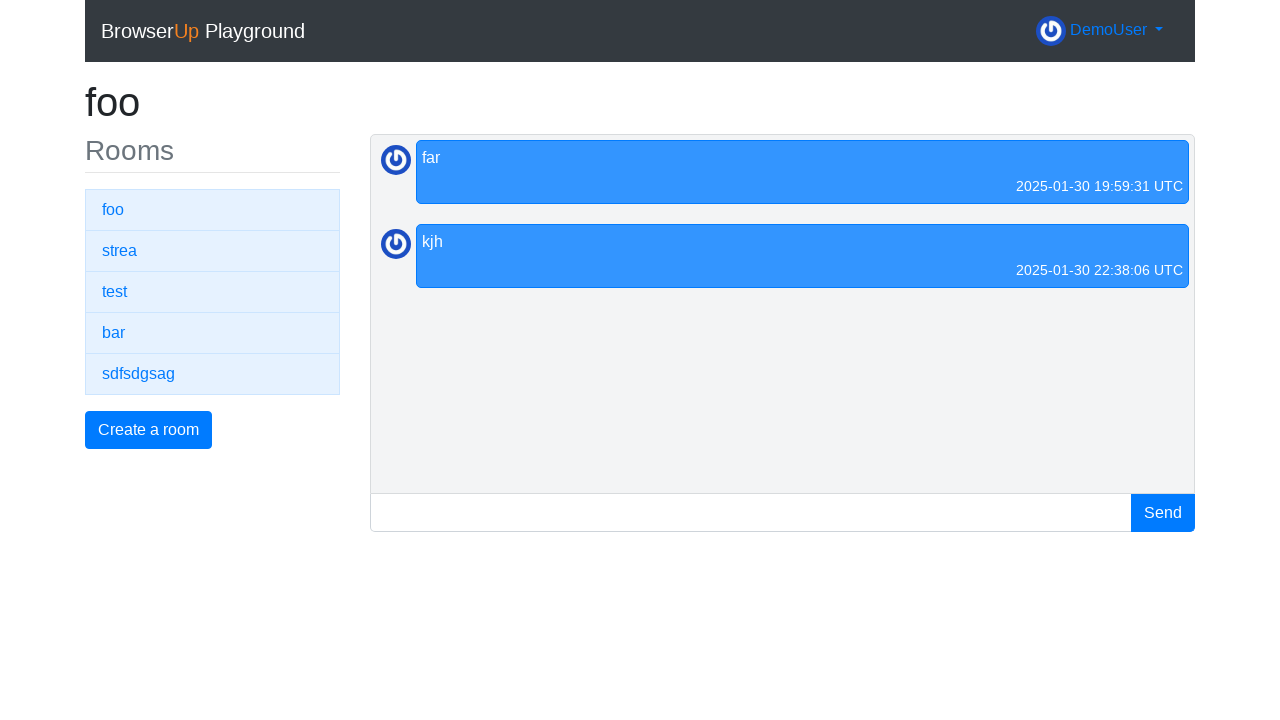

Navigated to streaming video page
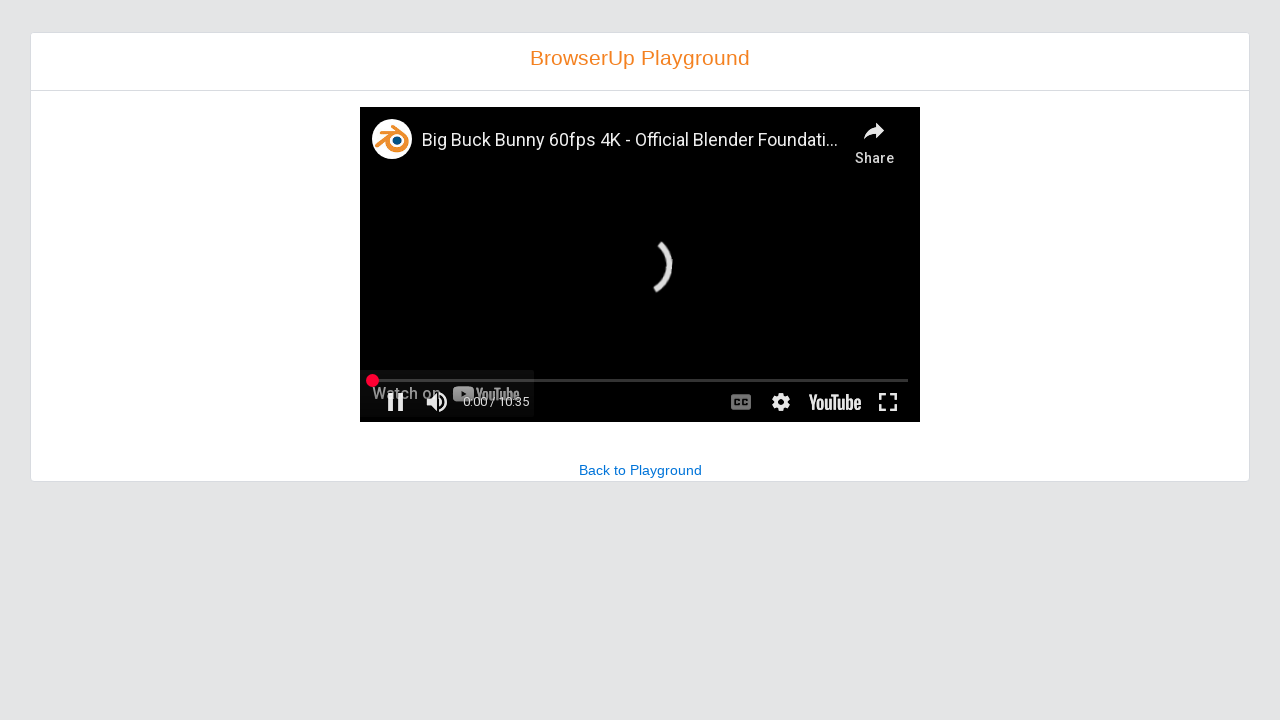

Streaming video page loaded (networkidle)
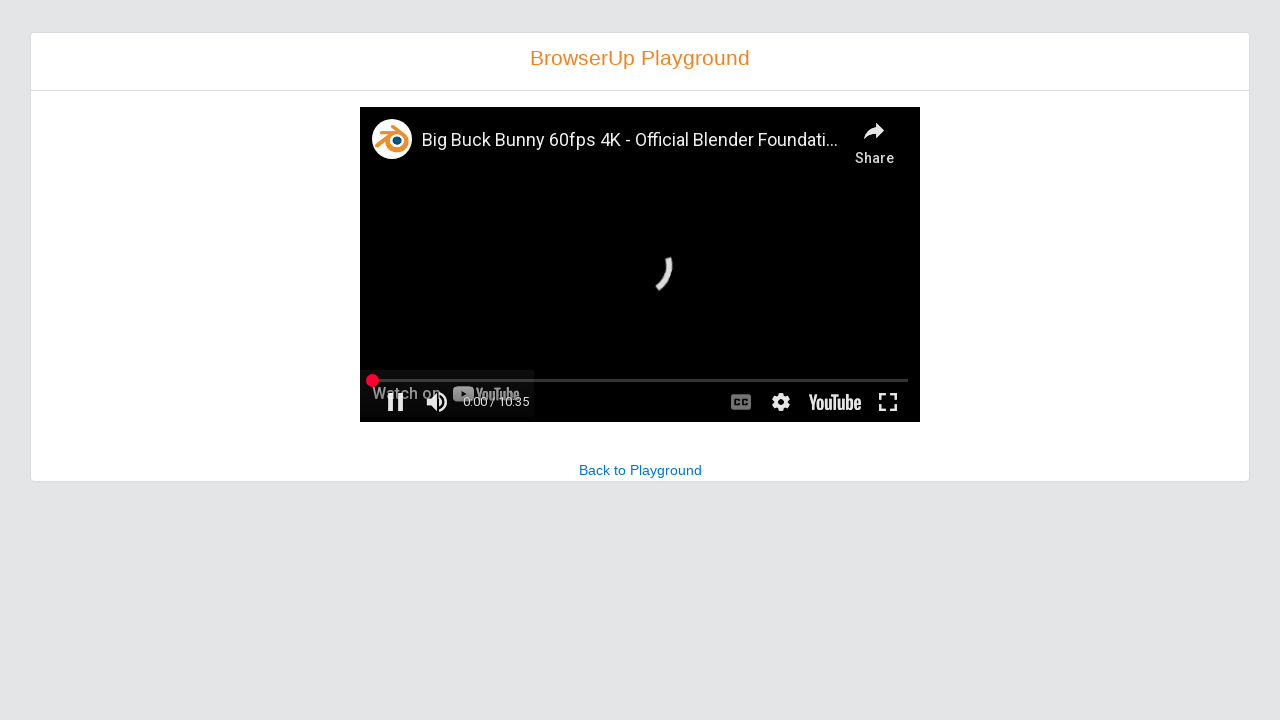

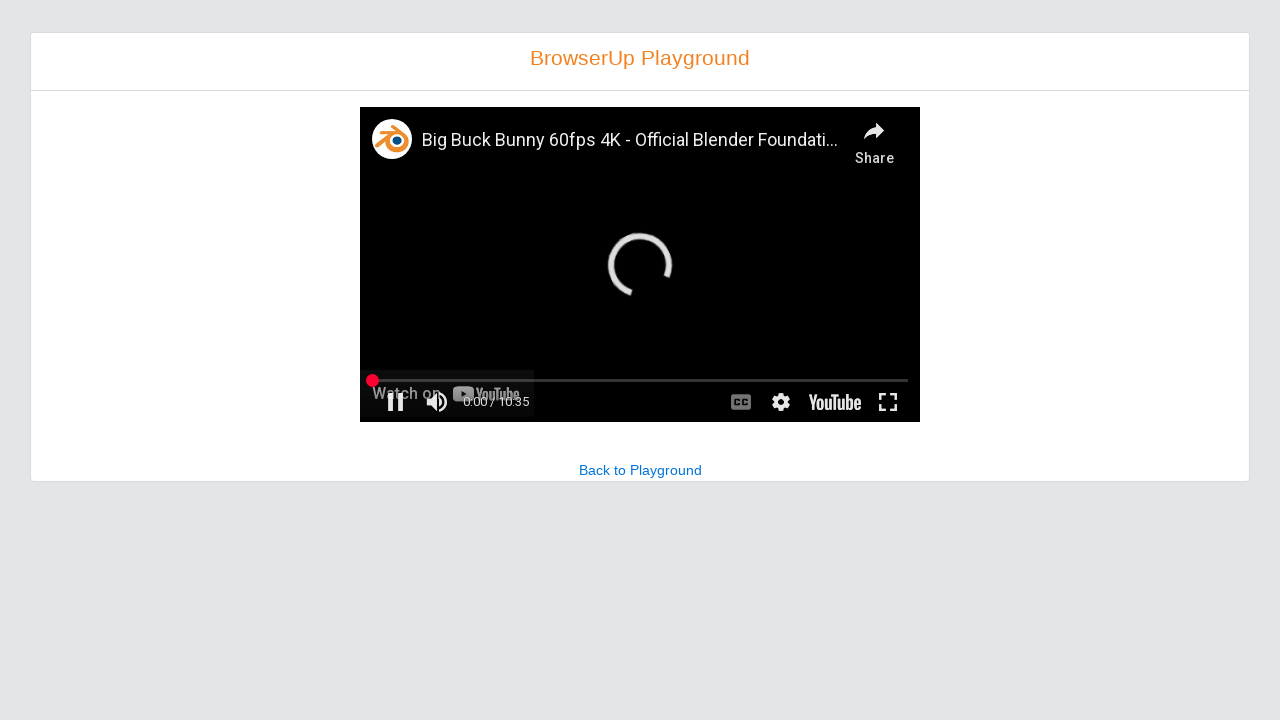